Tests interaction with nested iframes by navigating through multiple frame levels and filling a text input within an inner iframe

Starting URL: https://demo.automationtesting.in/Frames.html

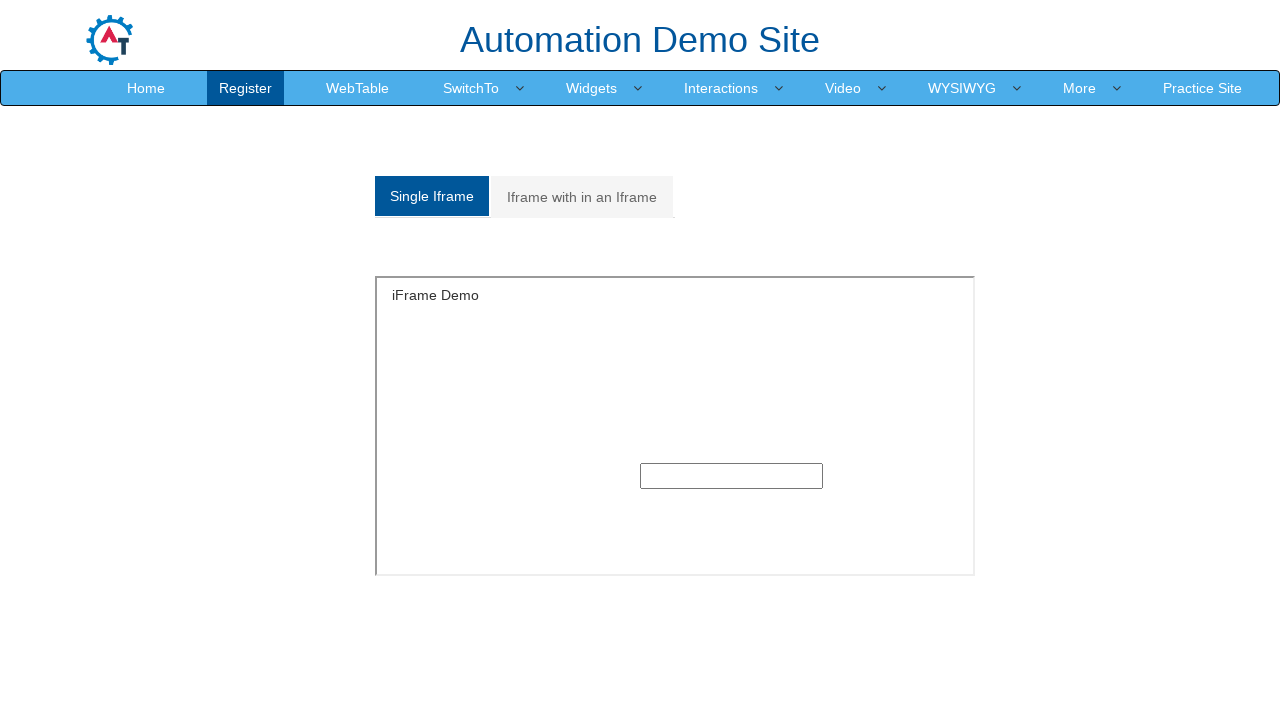

Clicked on 'Iframe with in an Iframe' tab to display nested iframes at (582, 197) on xpath=//a[normalize-space()='Iframe with in an Iframe']
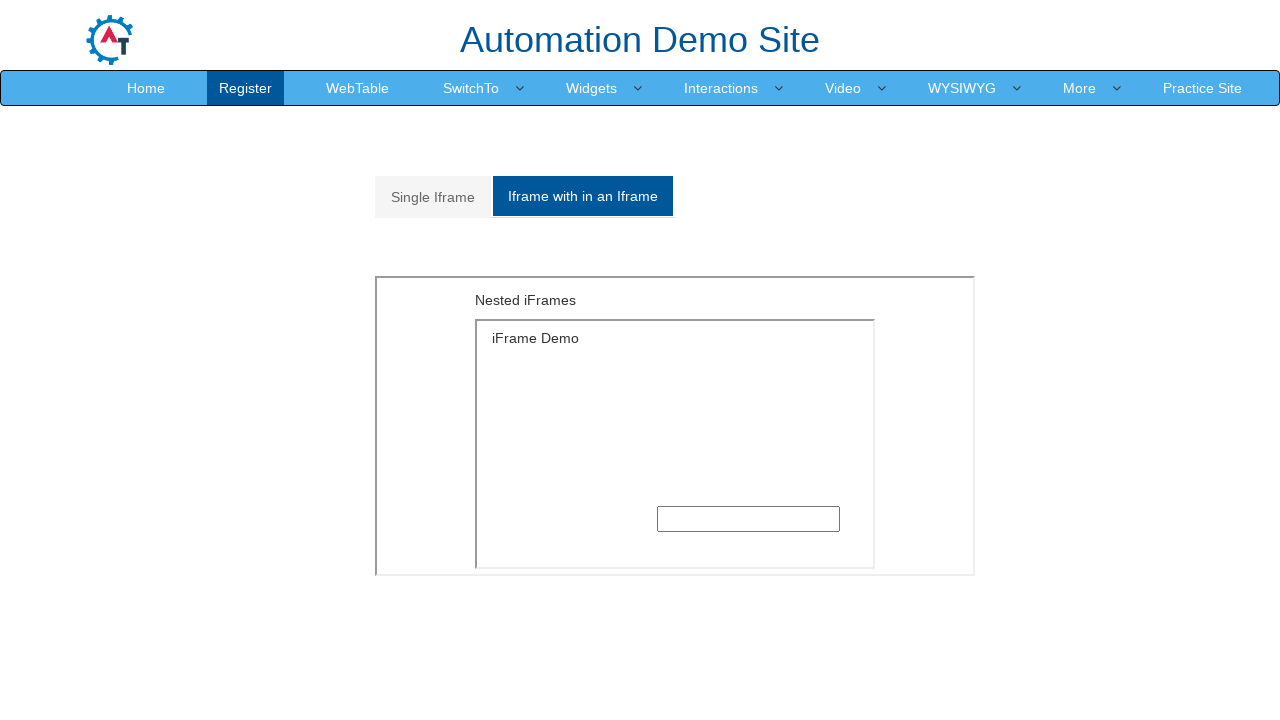

Located outer iframe with src='MultipleFrames.html'
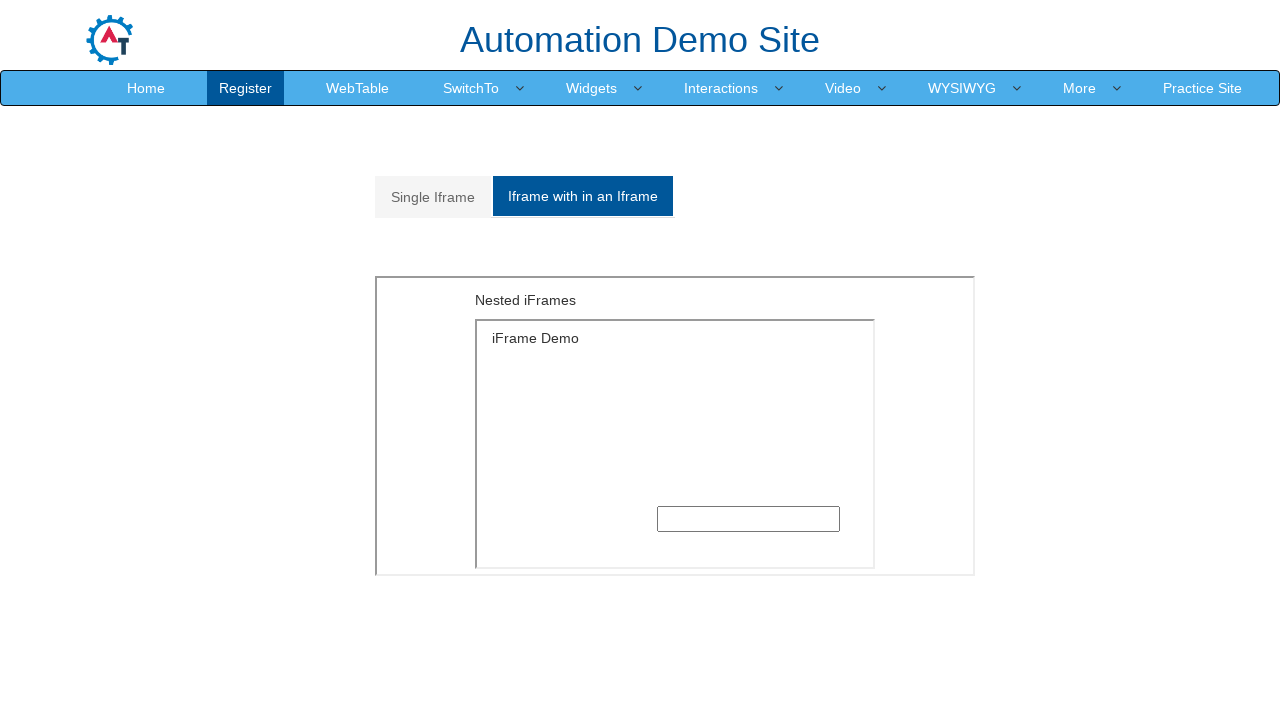

Located inner iframe nested within the outer frame
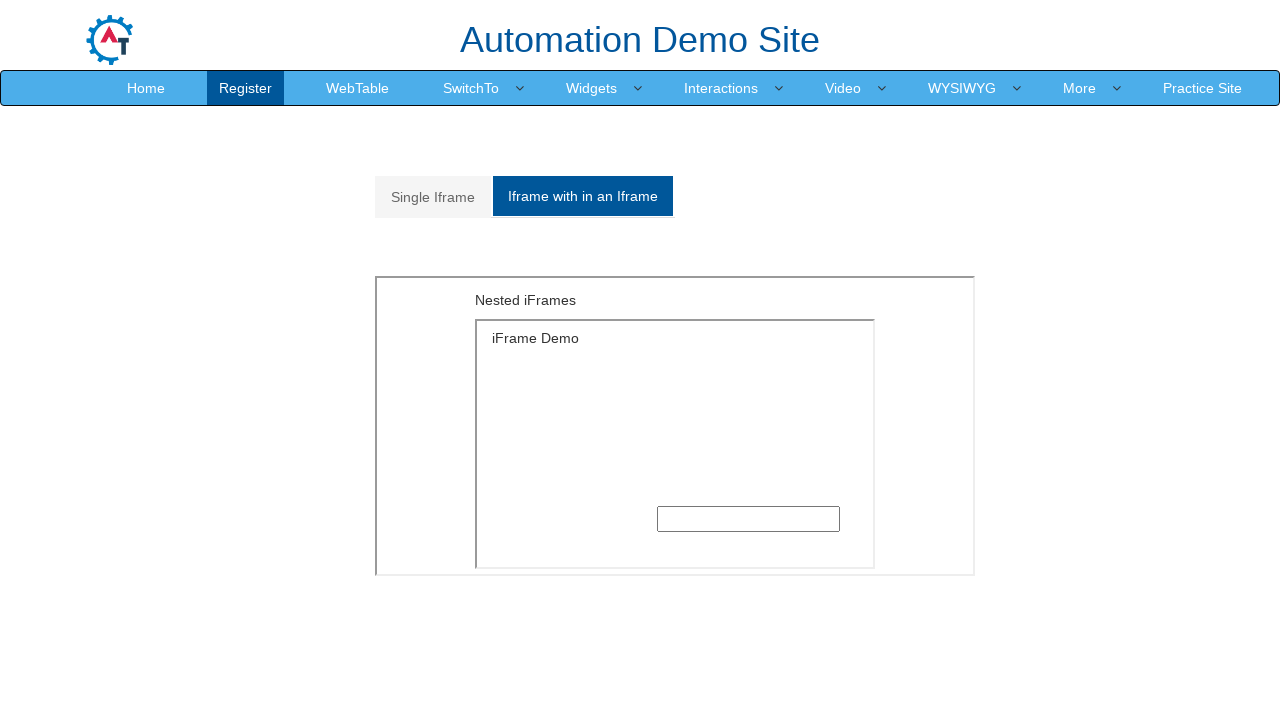

Filled text input in inner iframe with "You're welcome" on xpath=//iframe[@src='MultipleFrames.html'] >> internal:control=enter-frame >> xp
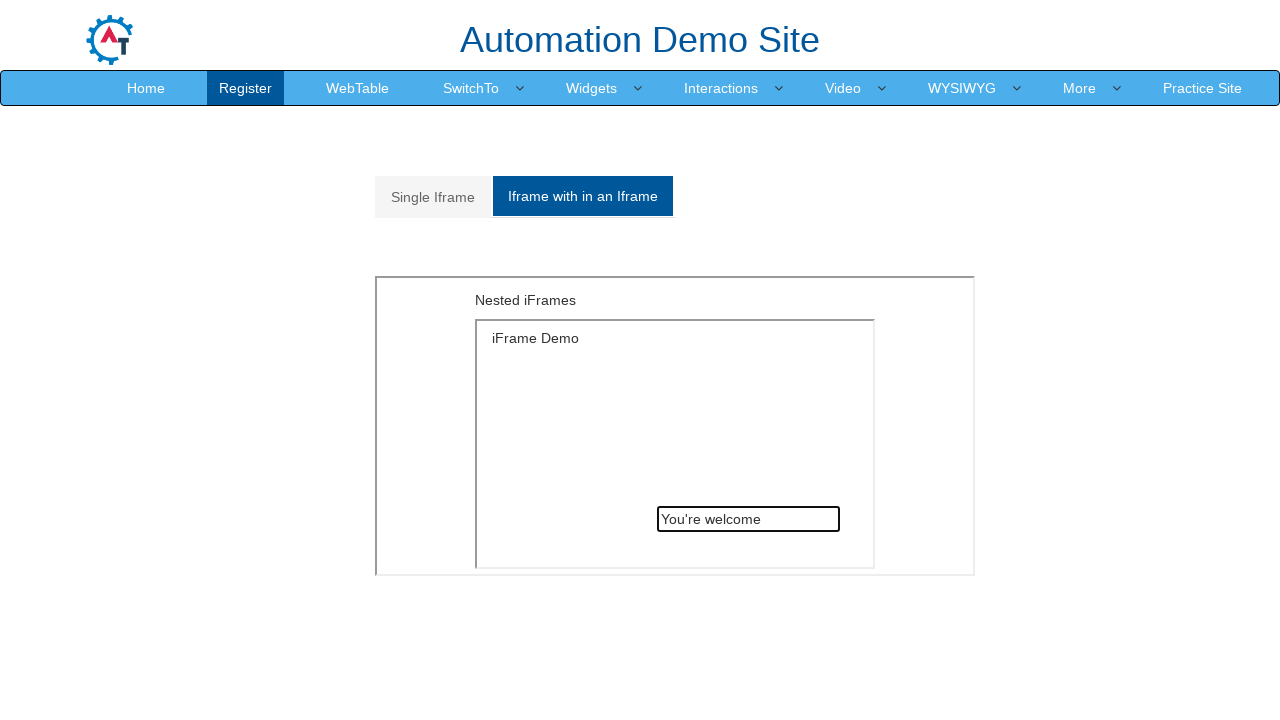

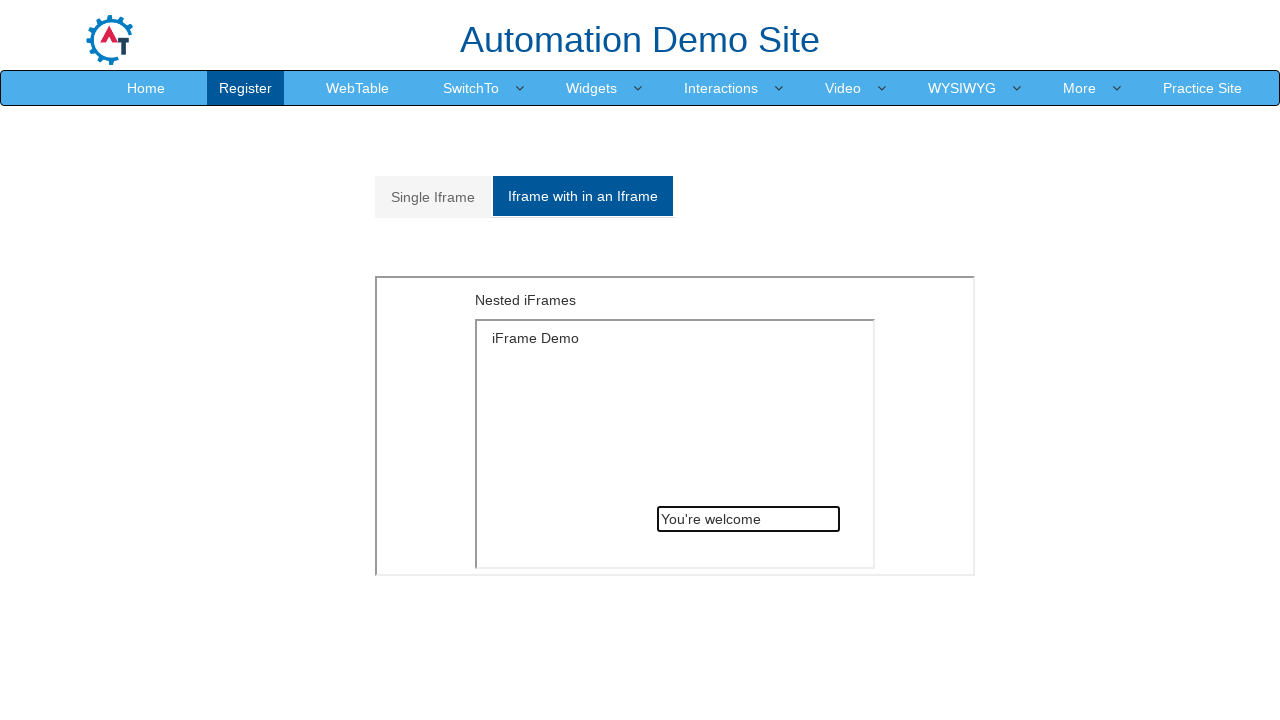